Tests dynamic control functionality by checking if a textbox is enabled/disabled and toggling its state using a button

Starting URL: https://v1.training-support.net/selenium/dynamic-controls

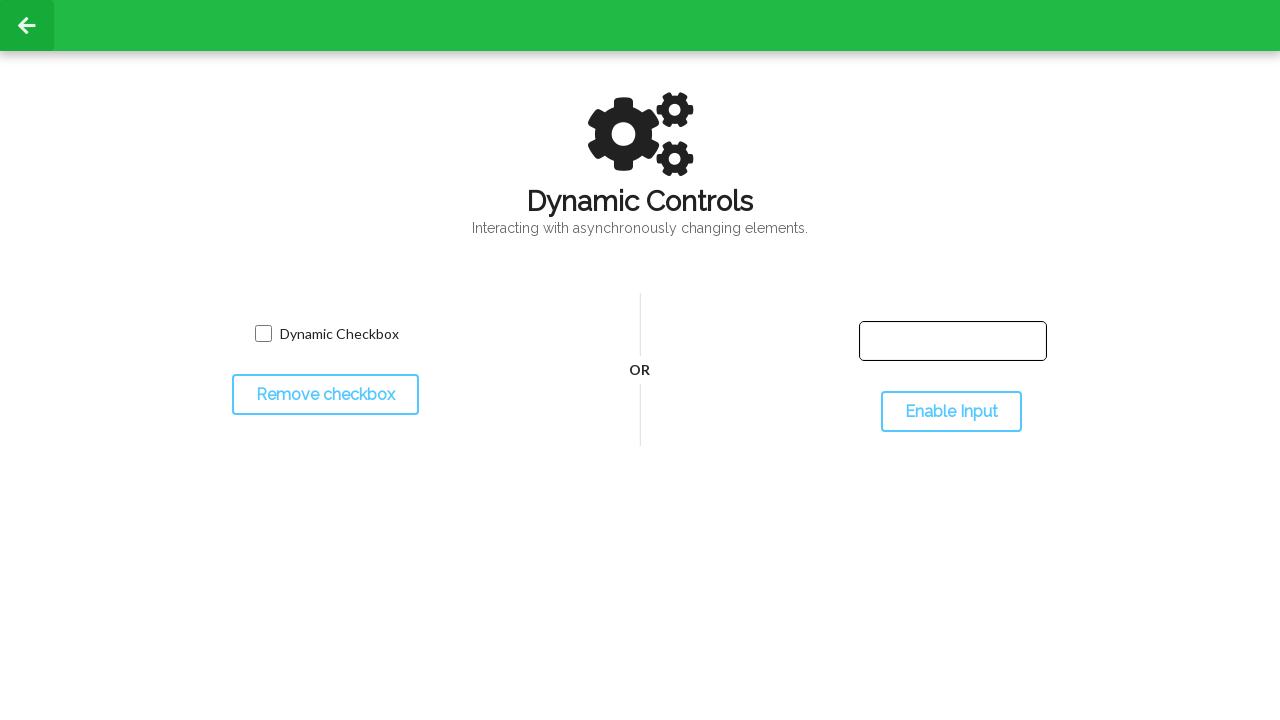

Located textbox element with ID 'input-text'
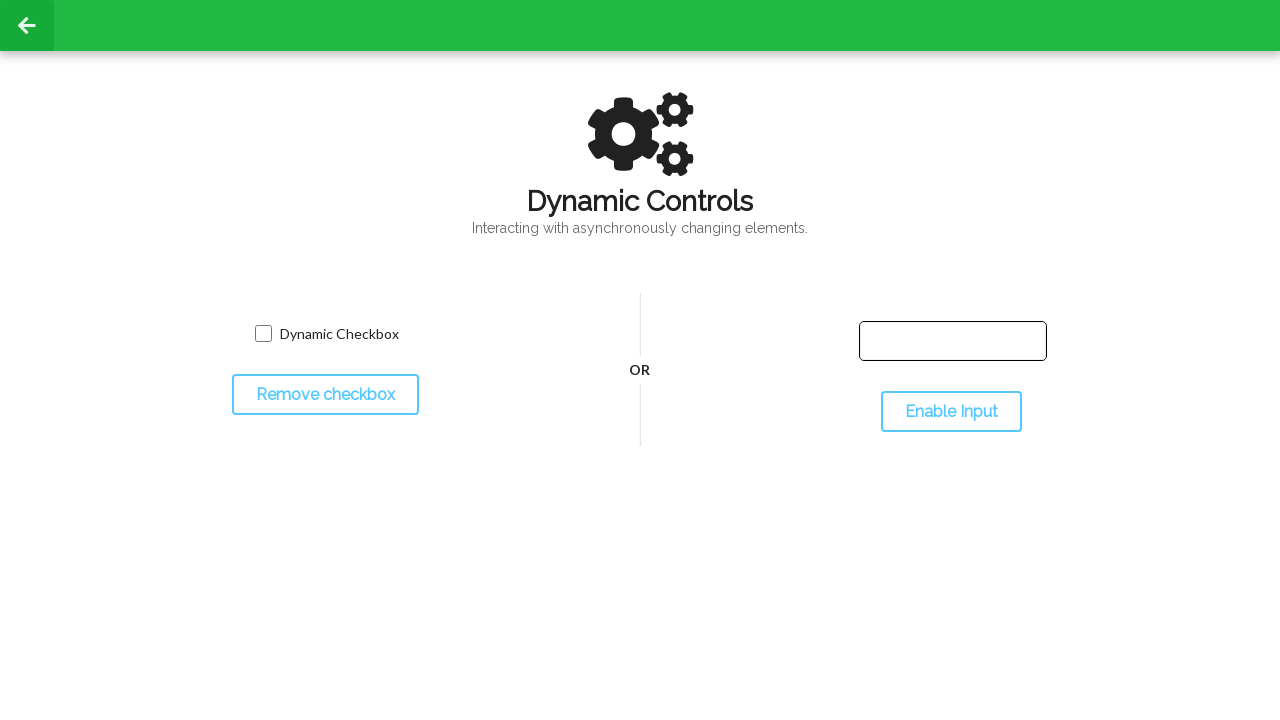

Checked initial textbox state: enabled=False
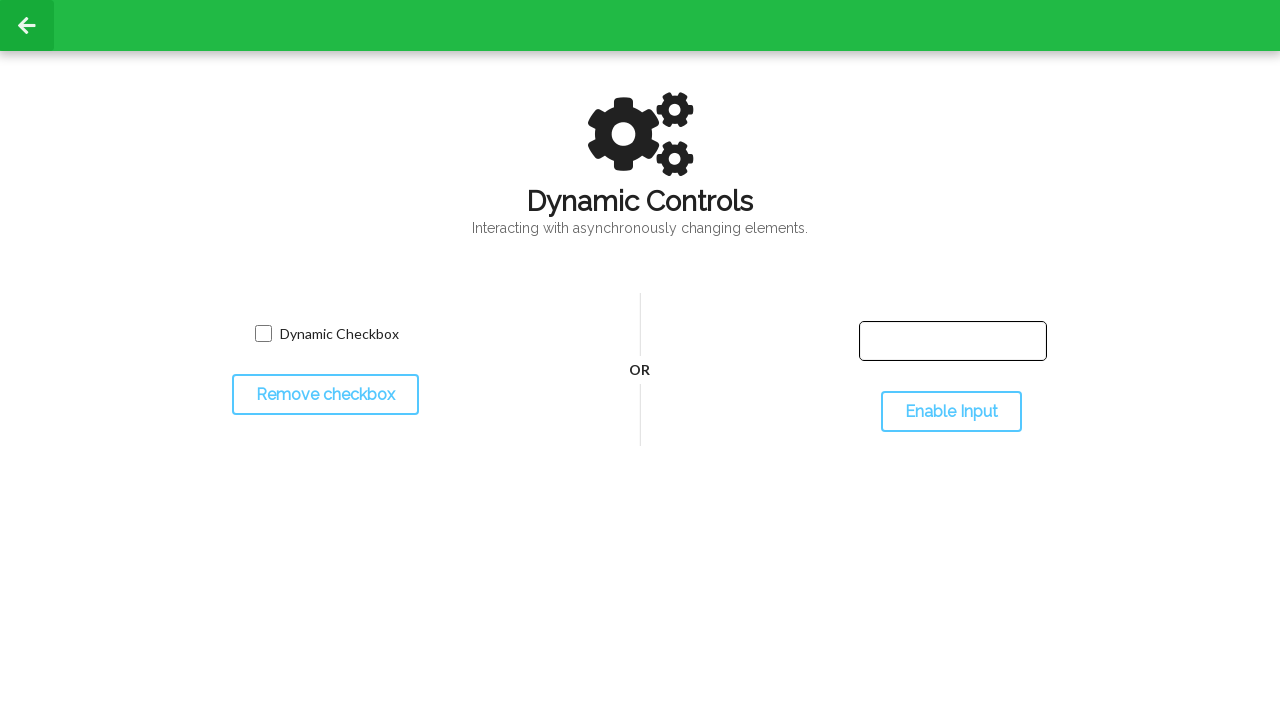

Clicked toggle button to change textbox state at (951, 412) on #toggleInput
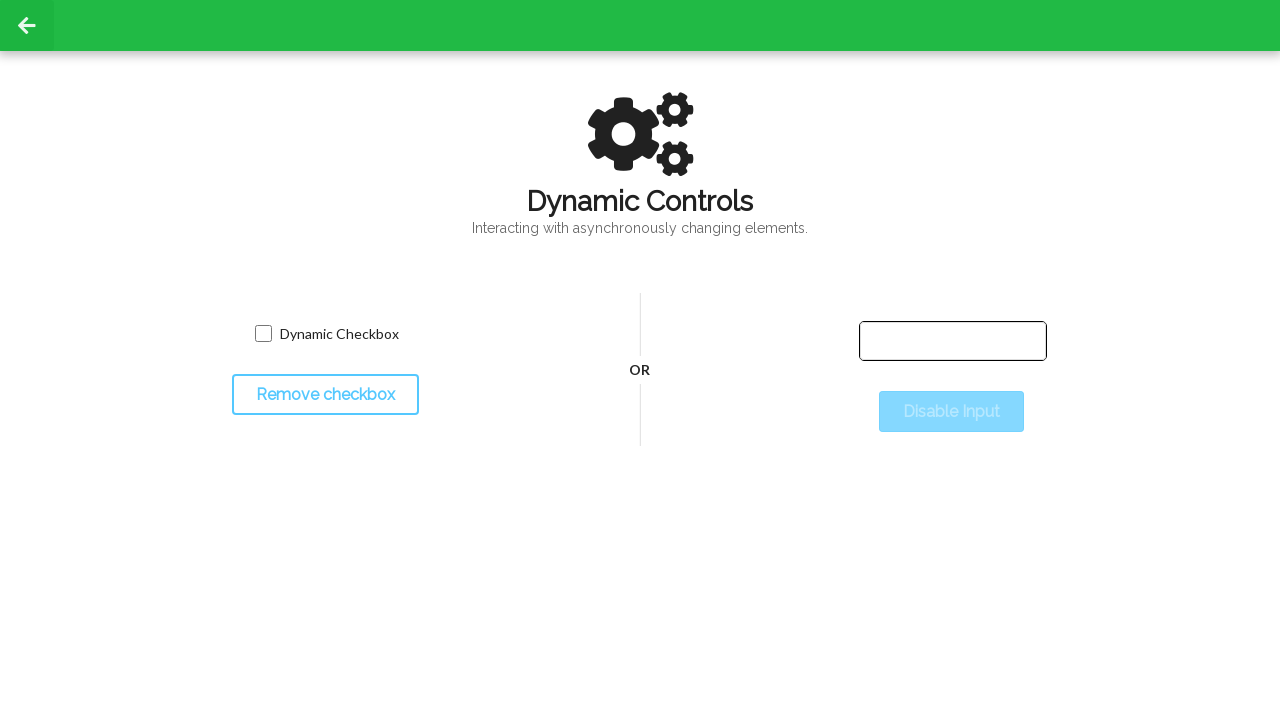

Checked textbox state after toggle: enabled=True
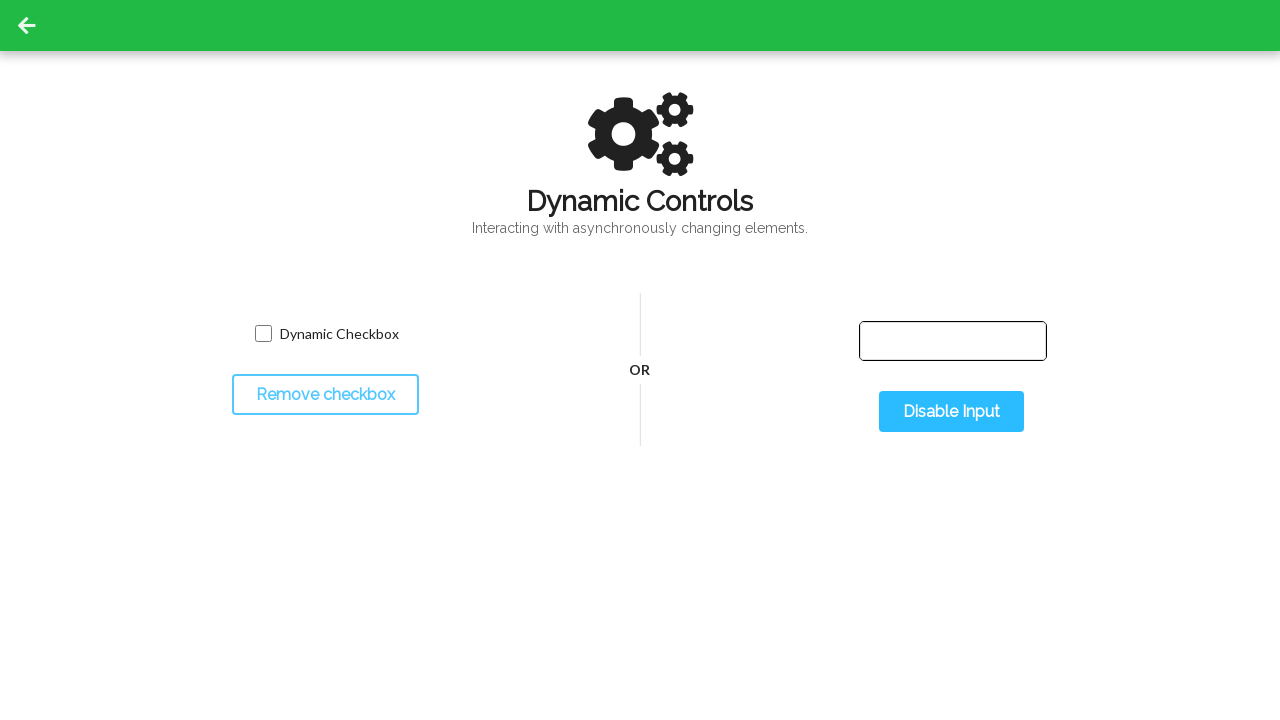

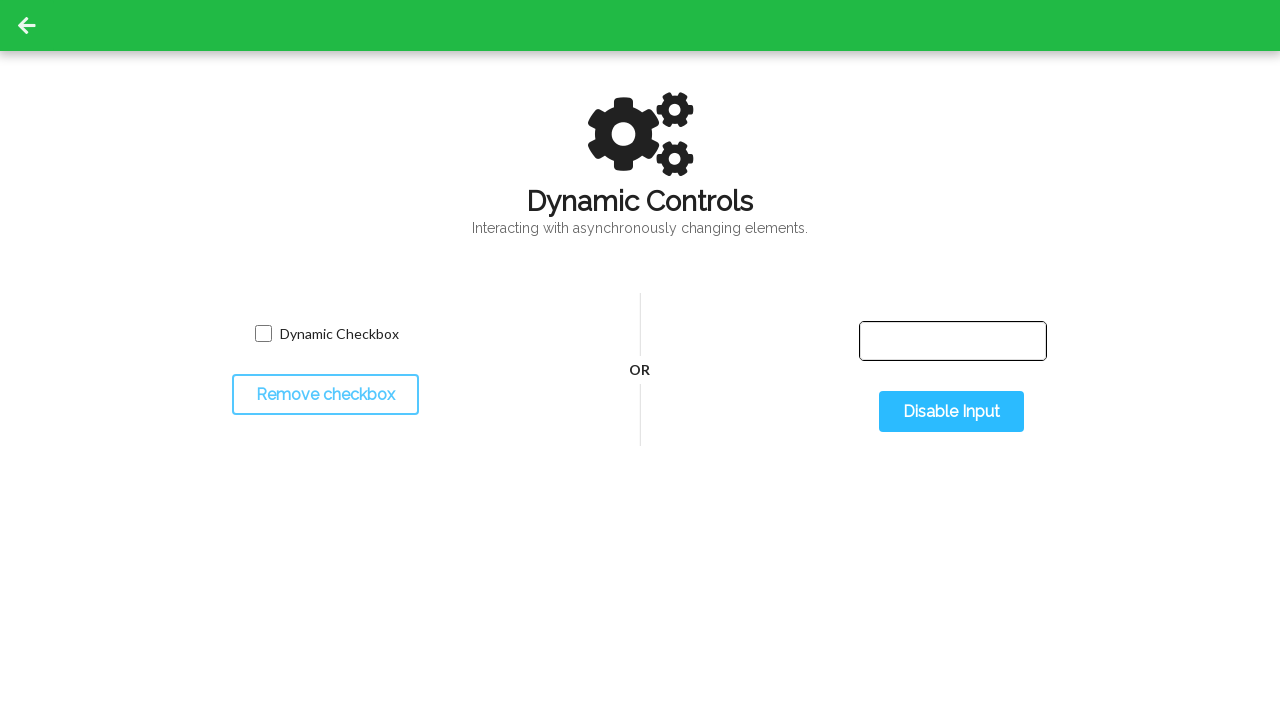